Tests search functionality on a Selenium practice website by typing a search term and verifying that the correct number of products are displayed

Starting URL: https://rahulshettyacademy.com/seleniumPractise/#/

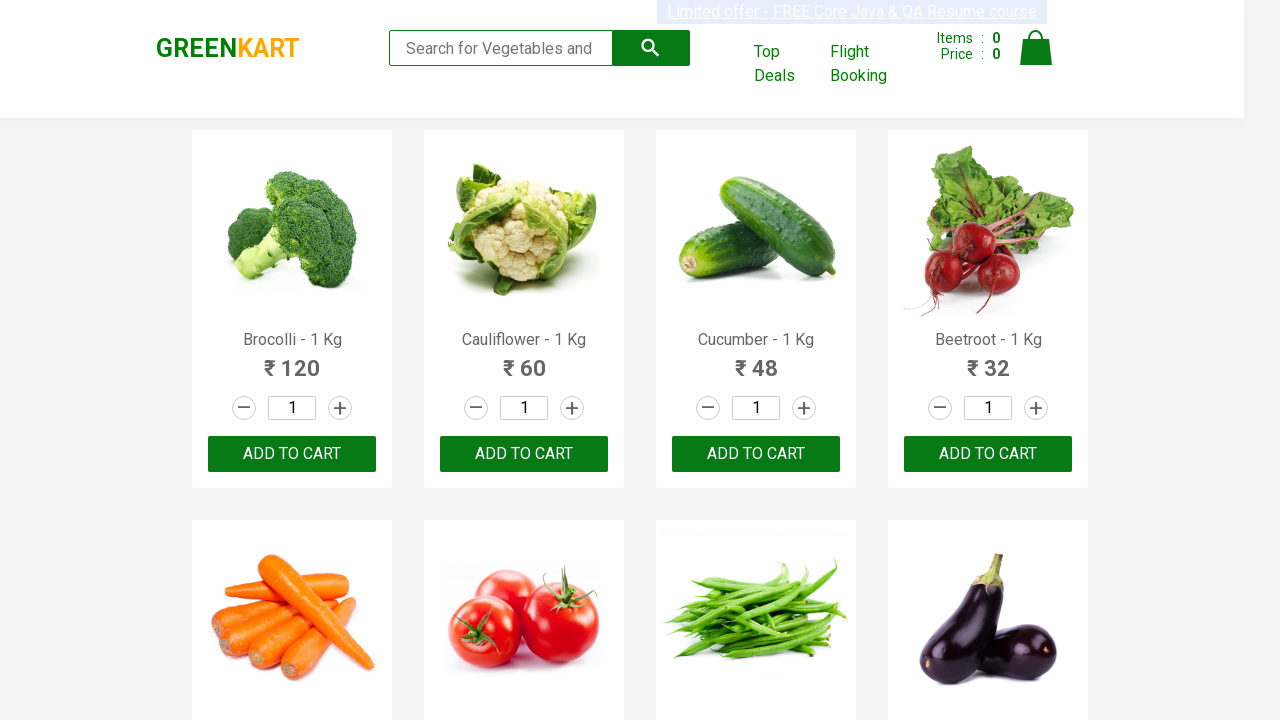

Typed 'ca' in the search box on .search-keyword
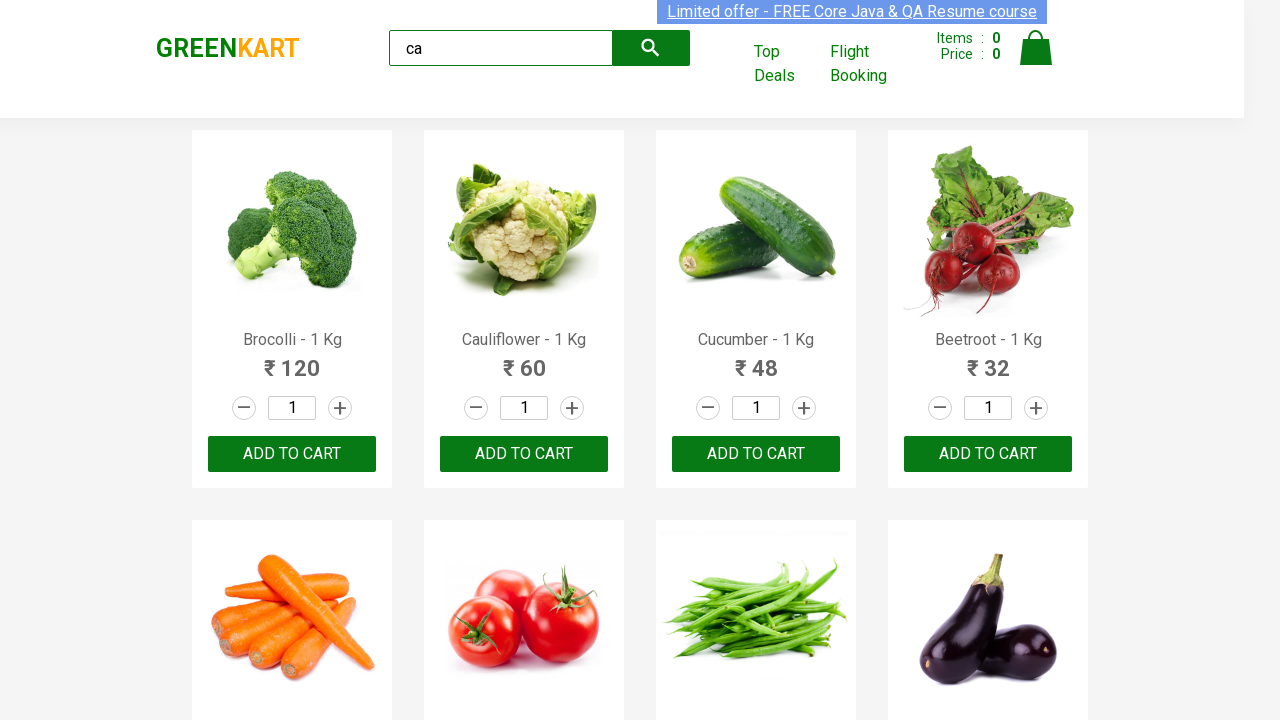

Waited for products to filter and display
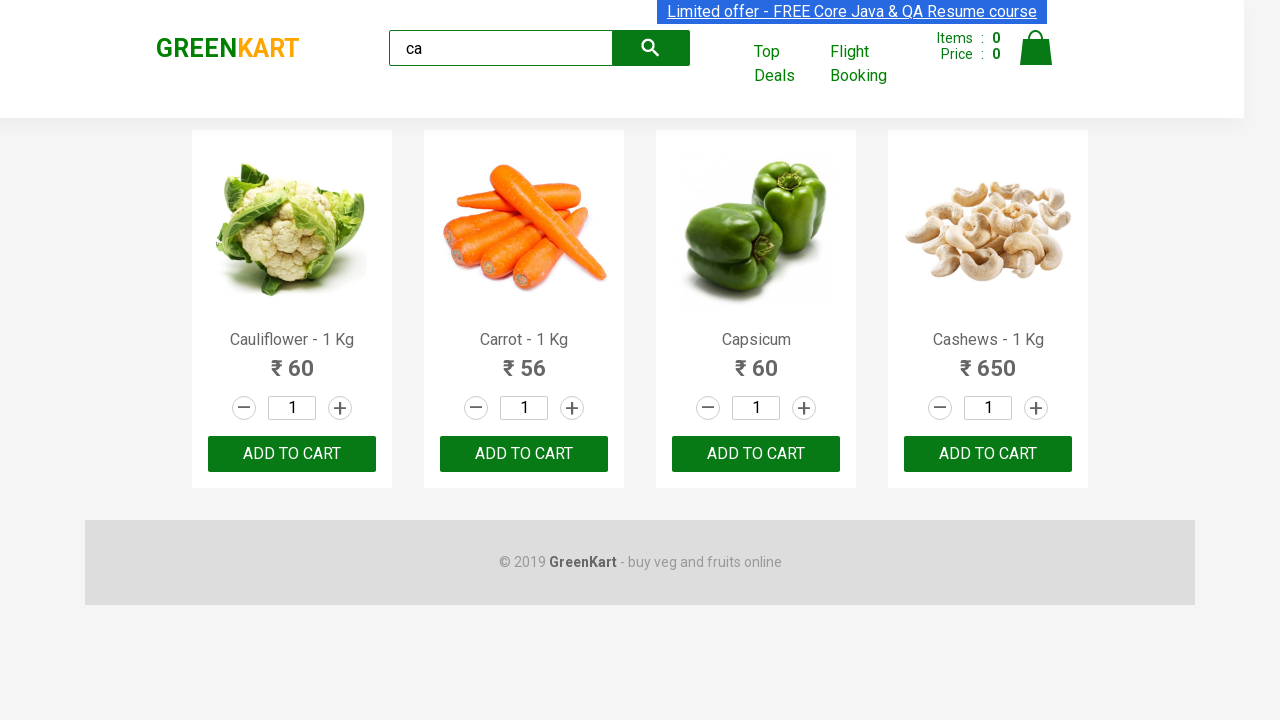

Located all visible products
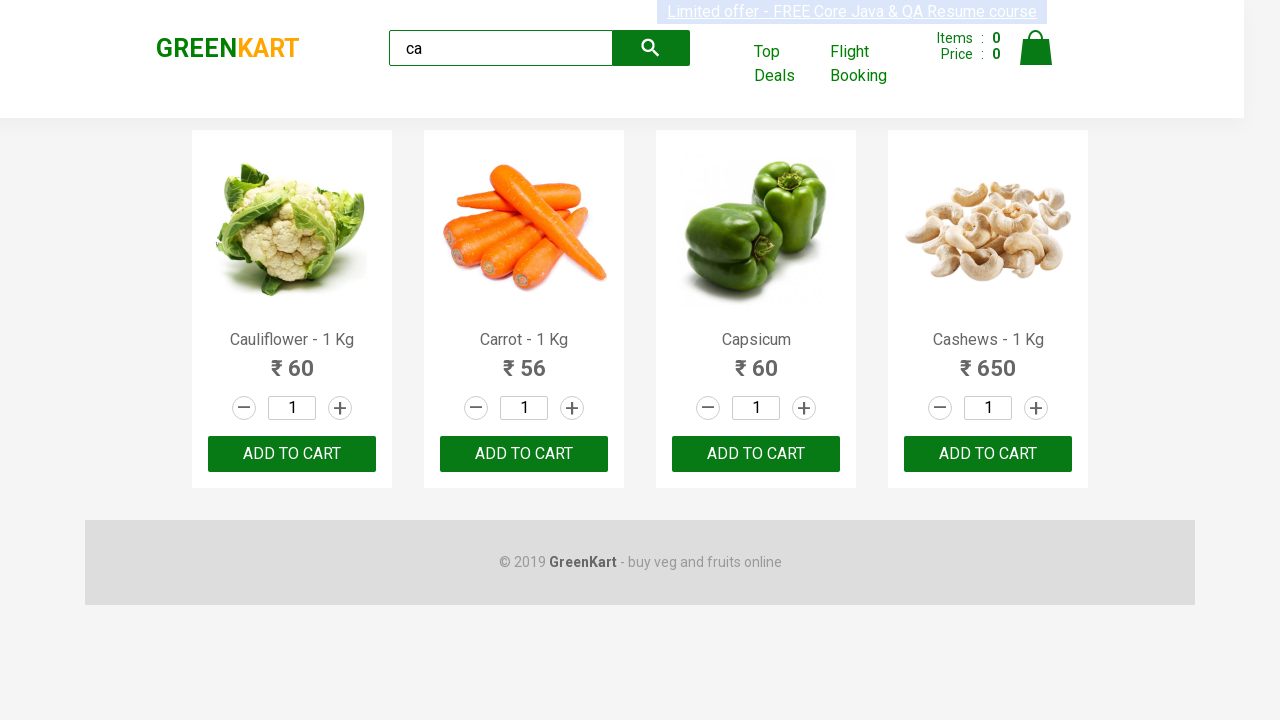

Verified that 4 products are displayed after searching for 'ca'
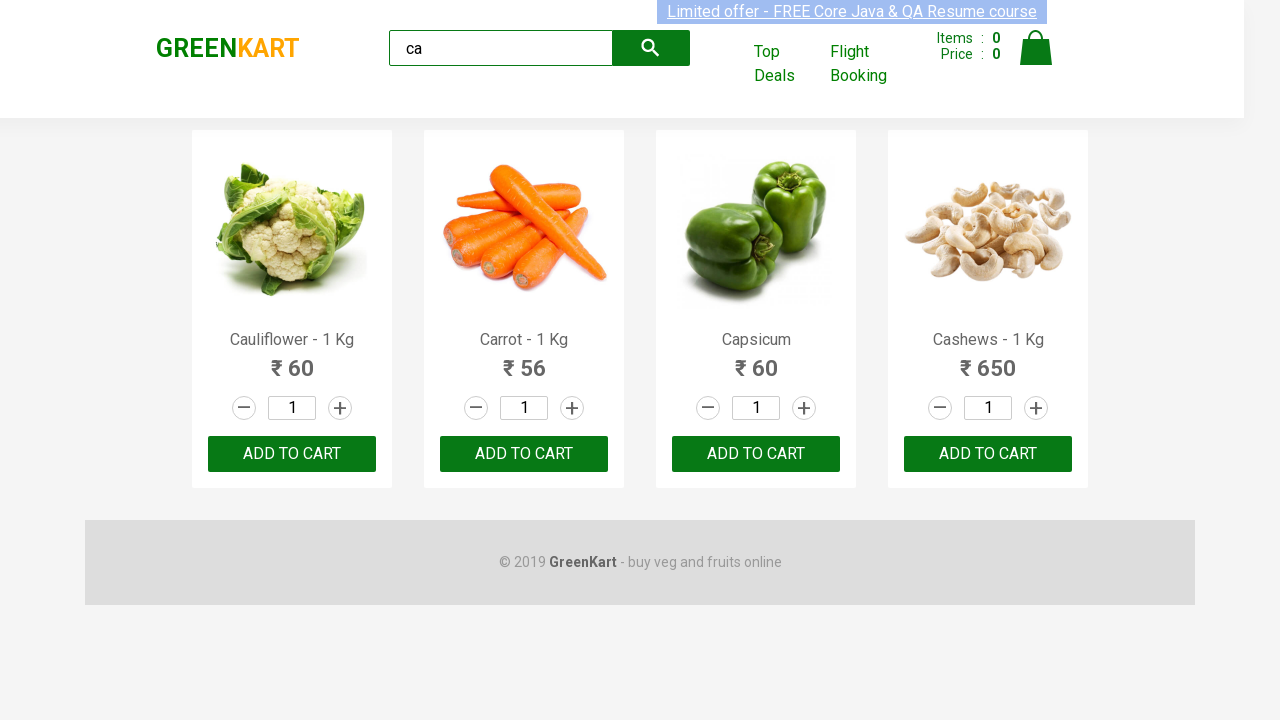

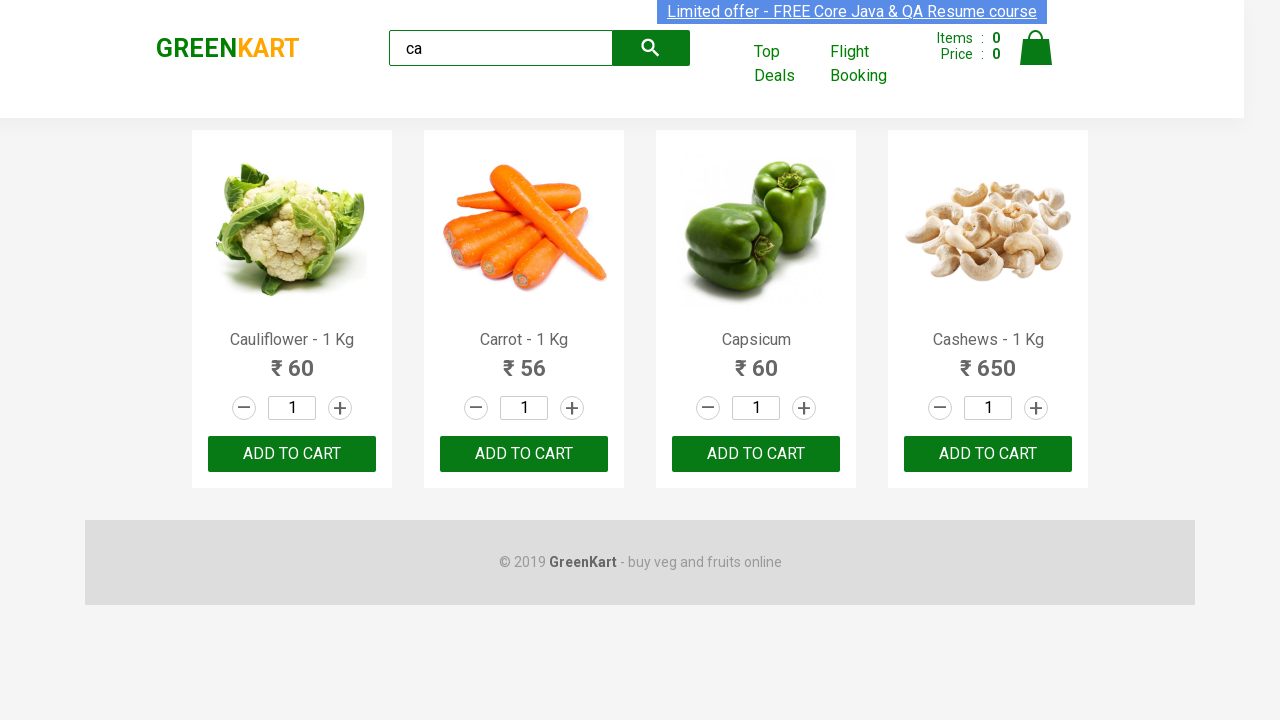